Tests navigating to a page with an iframe, switching into the iframe frame, finding elements, clicking a refresh button, and switching back to default content

Starting URL: https://applitools.github.io/demo/TestPages/RefreshDomPage/iframe

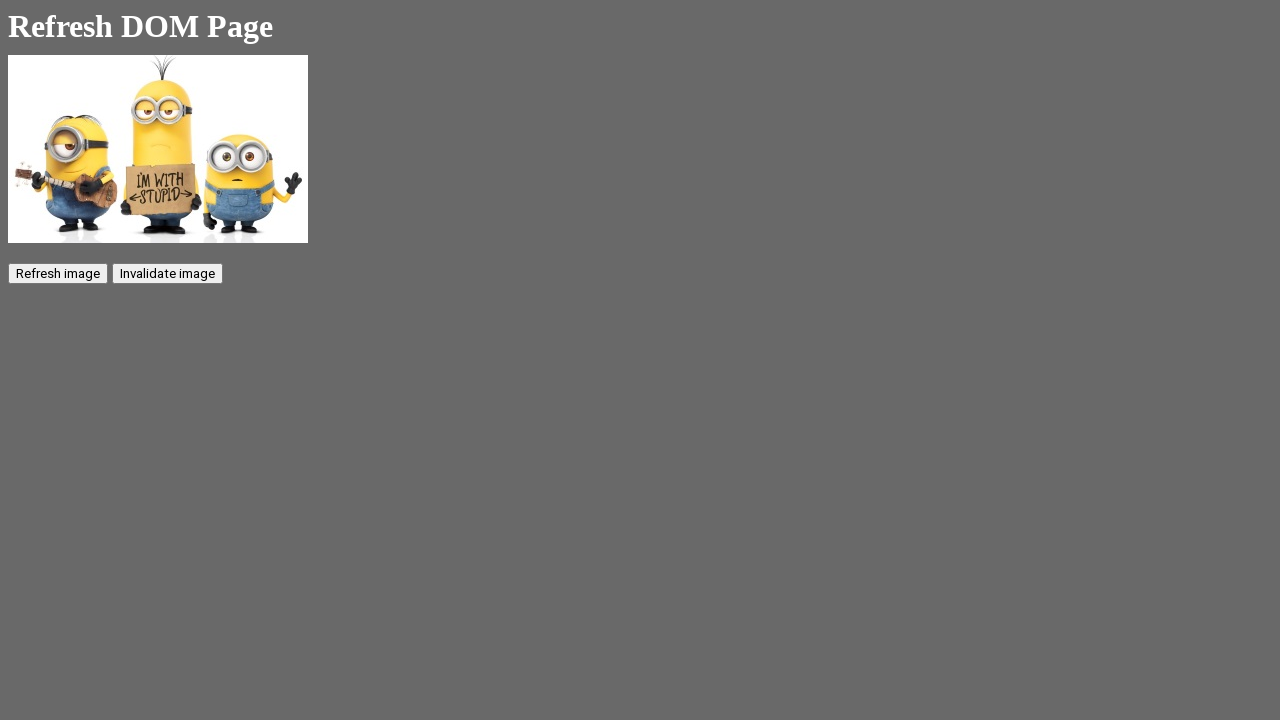

Navigated to RefreshDomPage with iframe
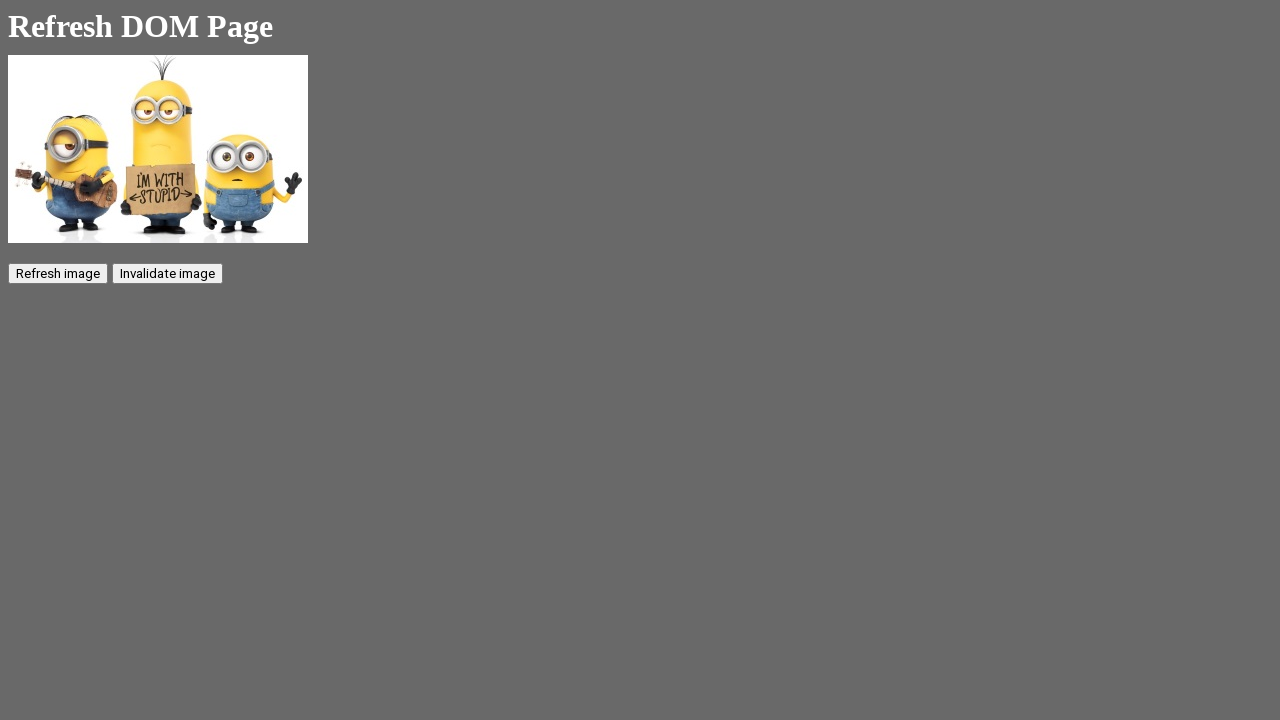

Located iframe with name 'frame'
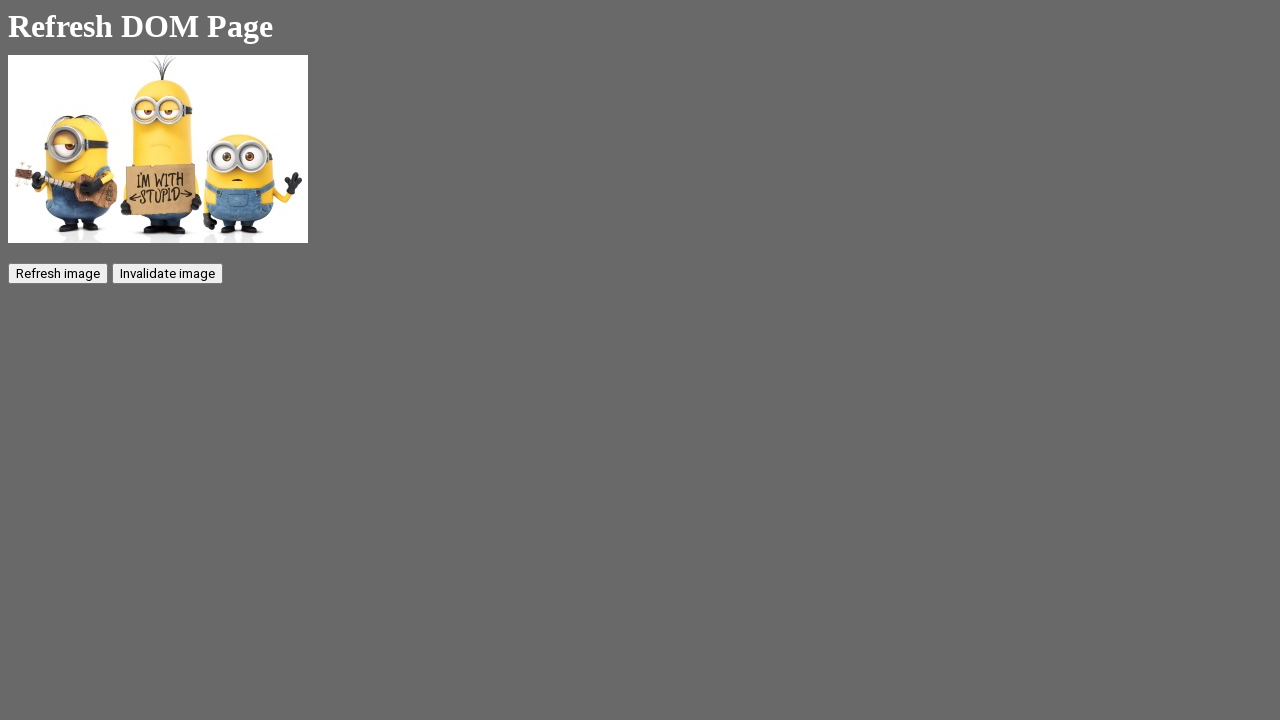

Clicked refresh button inside iframe at (58, 274) on iframe[name='frame'] >> internal:control=enter-frame >> #refresh-button
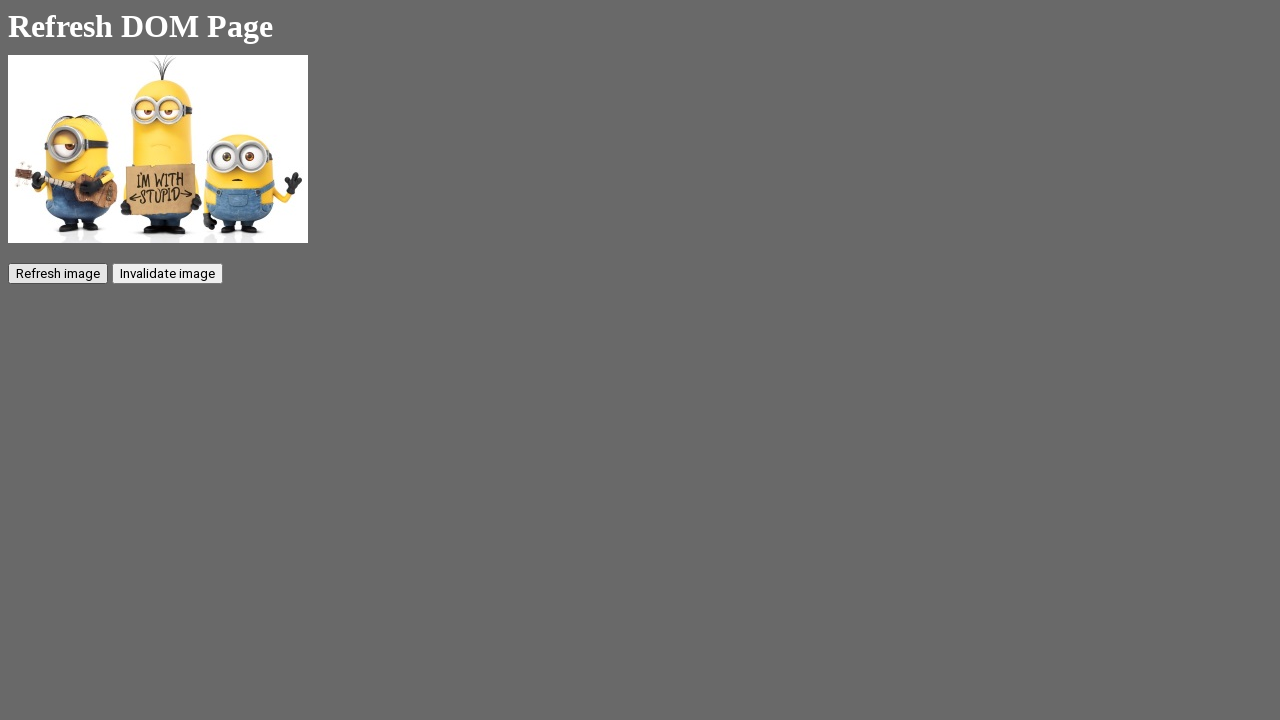

Inner image element loaded after refresh
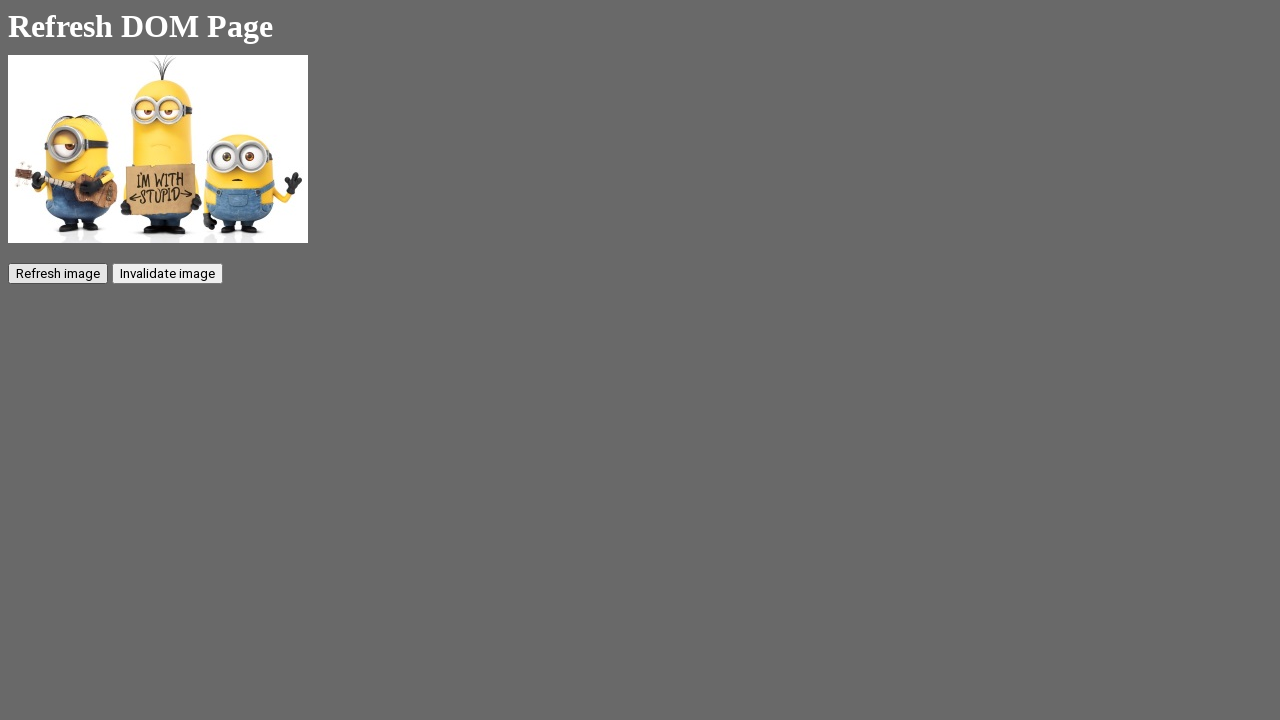

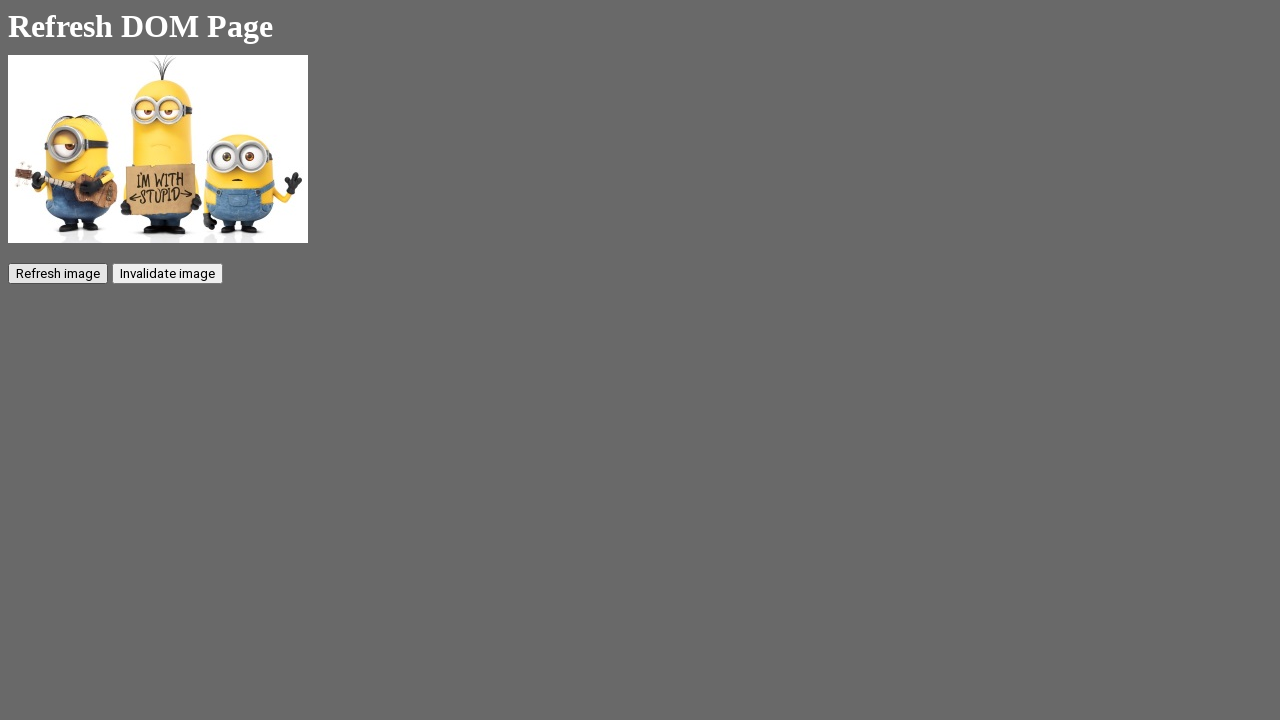